Tests the Playwright documentation website by verifying the page title, checking the "Get Started" link attributes, clicking it, and verifying the Installation heading is visible on the resulting page.

Starting URL: https://playwright.dev/

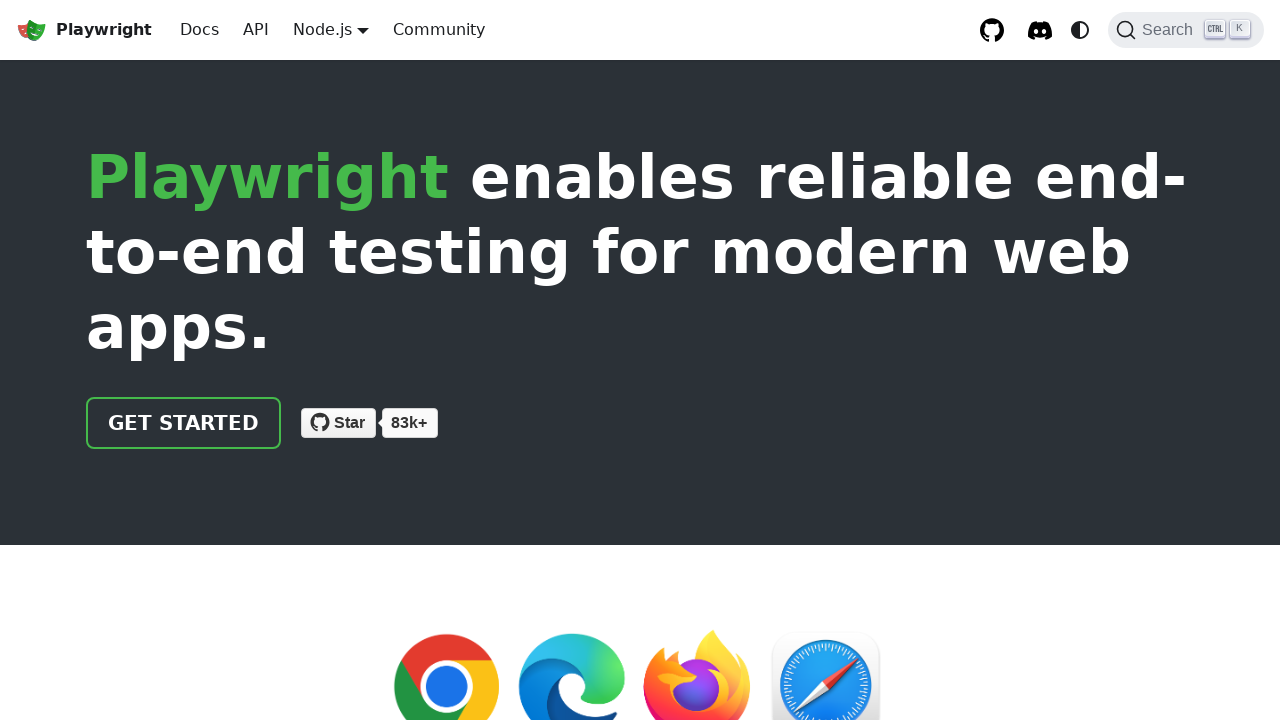

Verified page title contains 'Playwright'
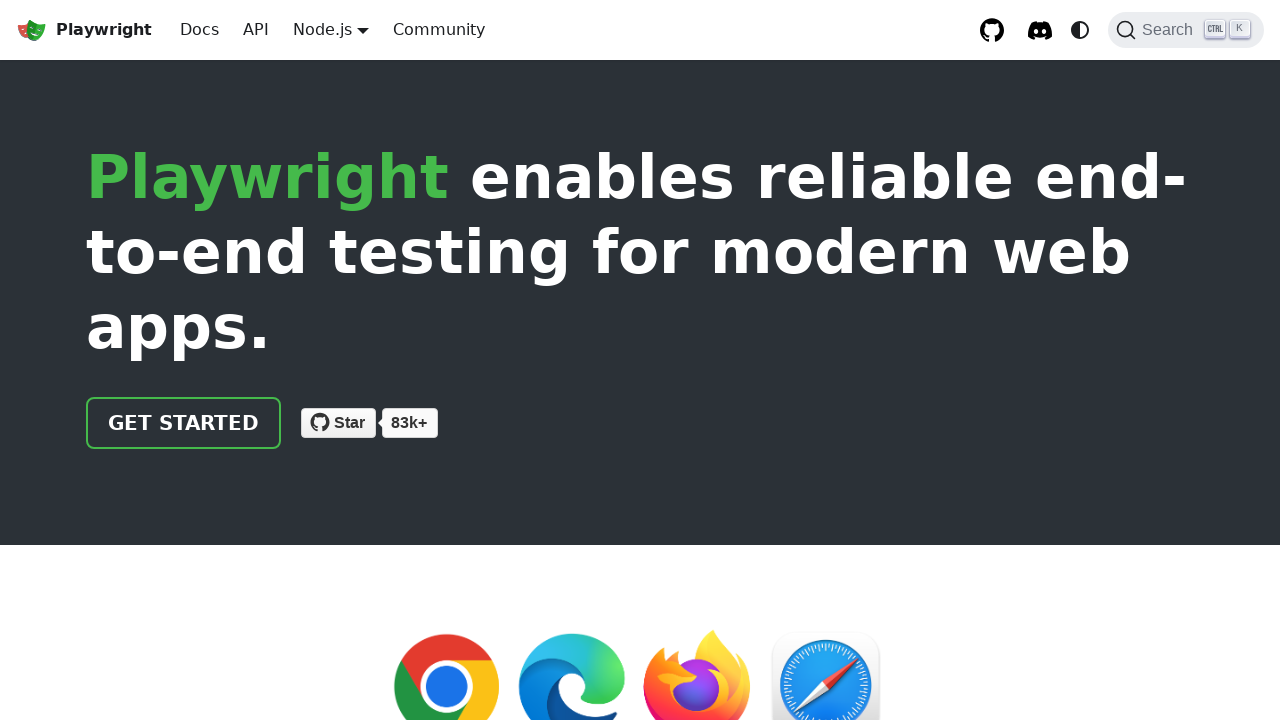

Located 'Get Started' link on page
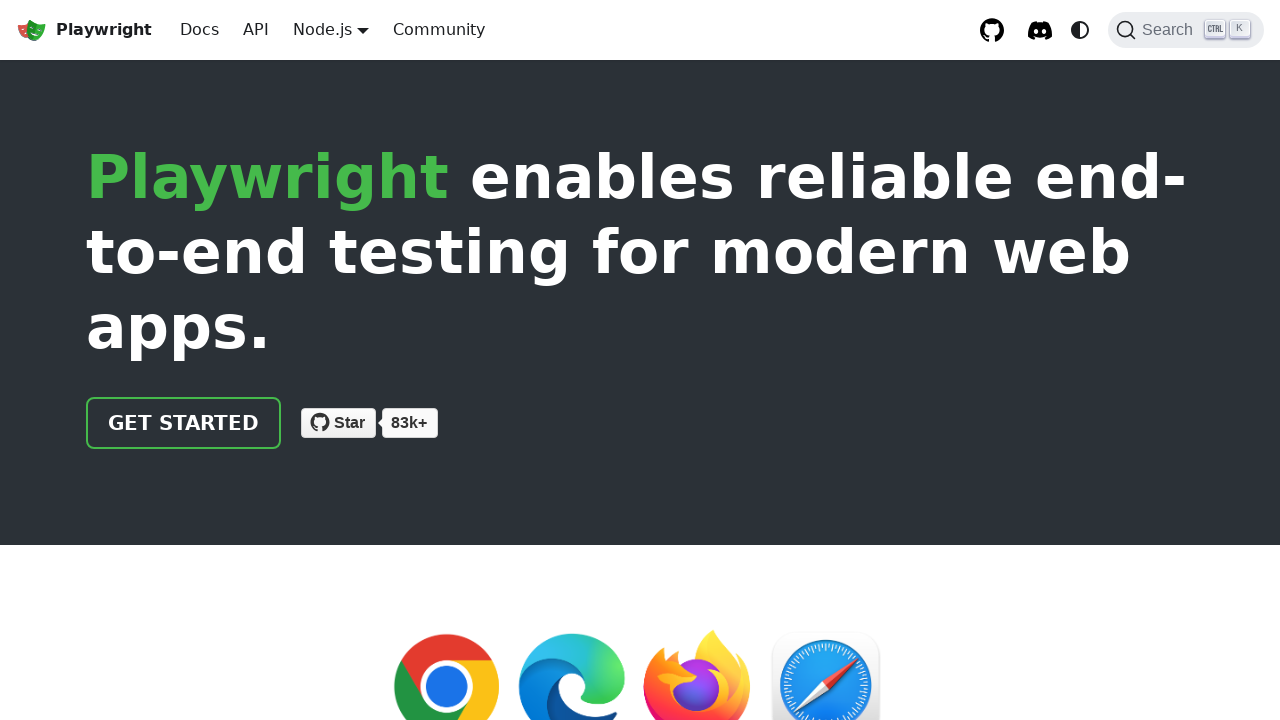

Verified 'Get Started' link href is '/docs/intro'
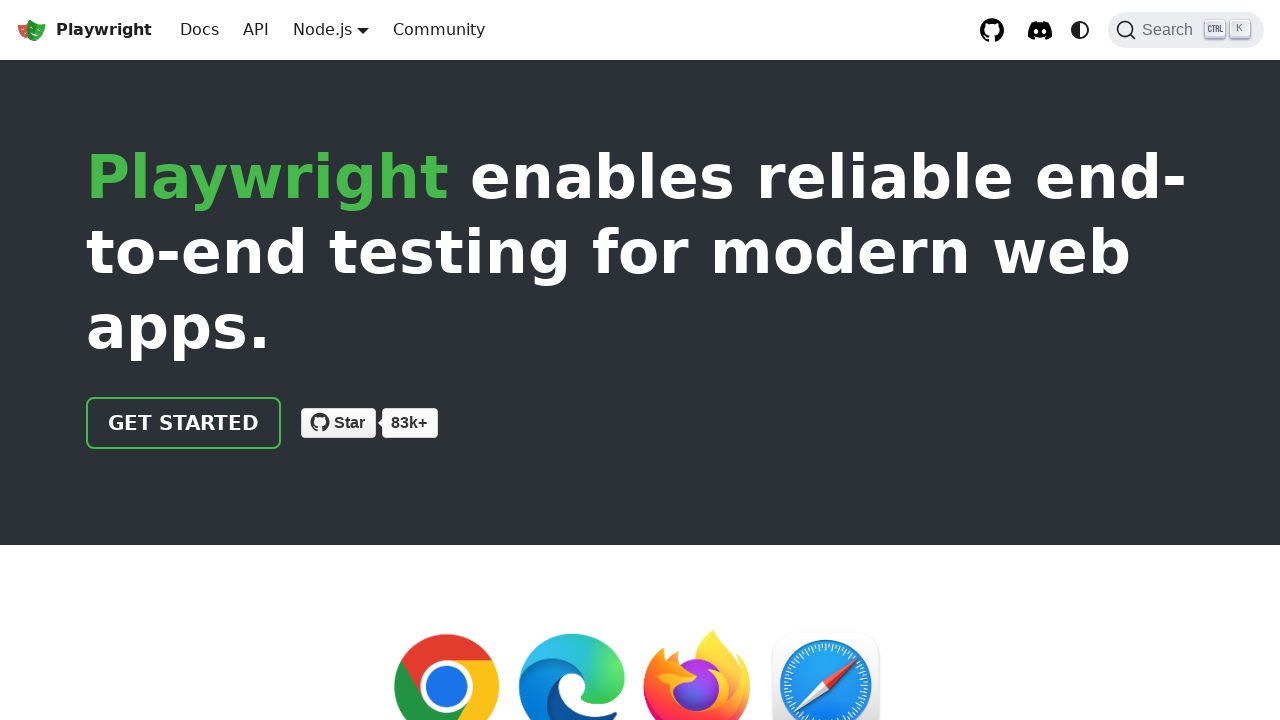

Clicked 'Get Started' link at (184, 423) on internal:role=link[name="Get Started"i]
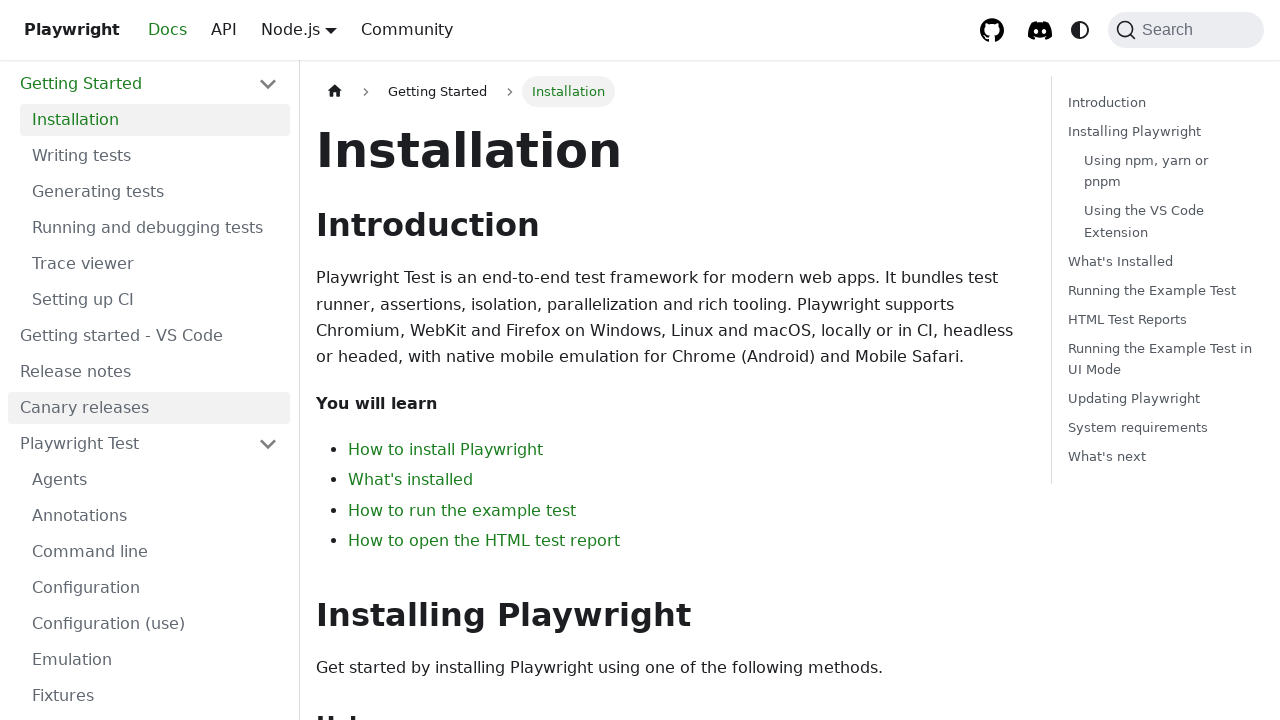

Verified 'Installation' heading is visible on docs page
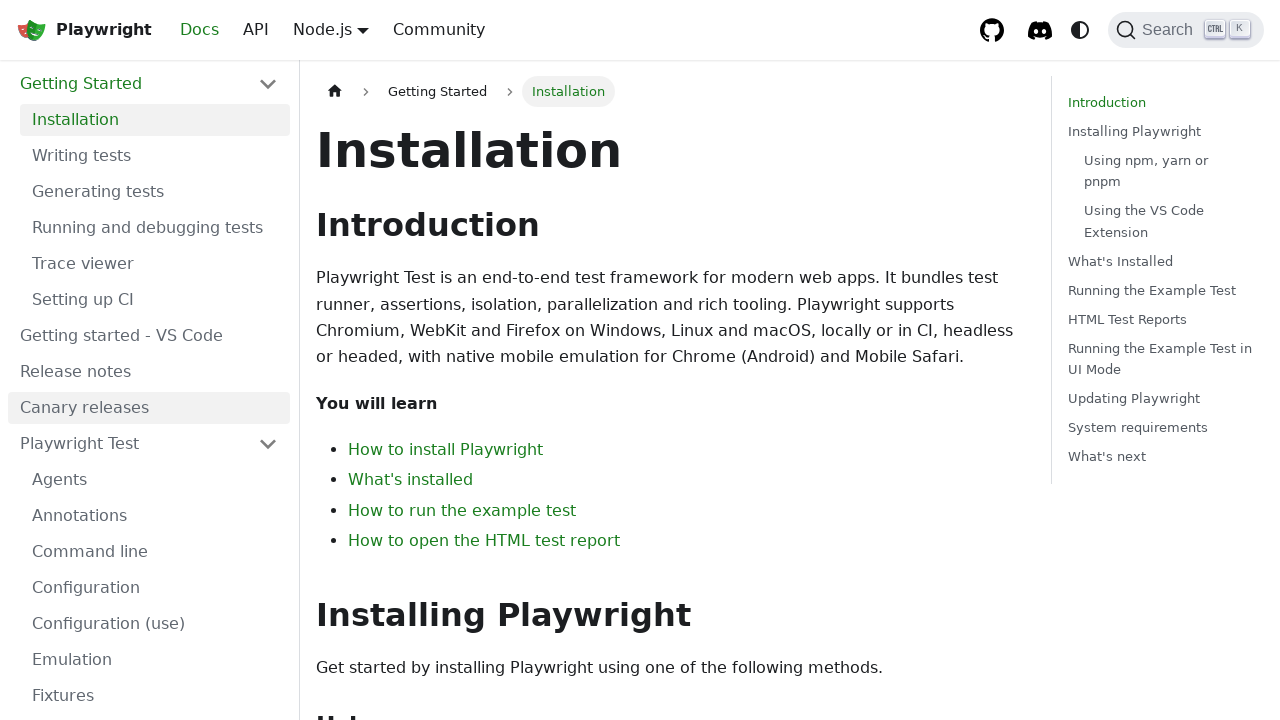

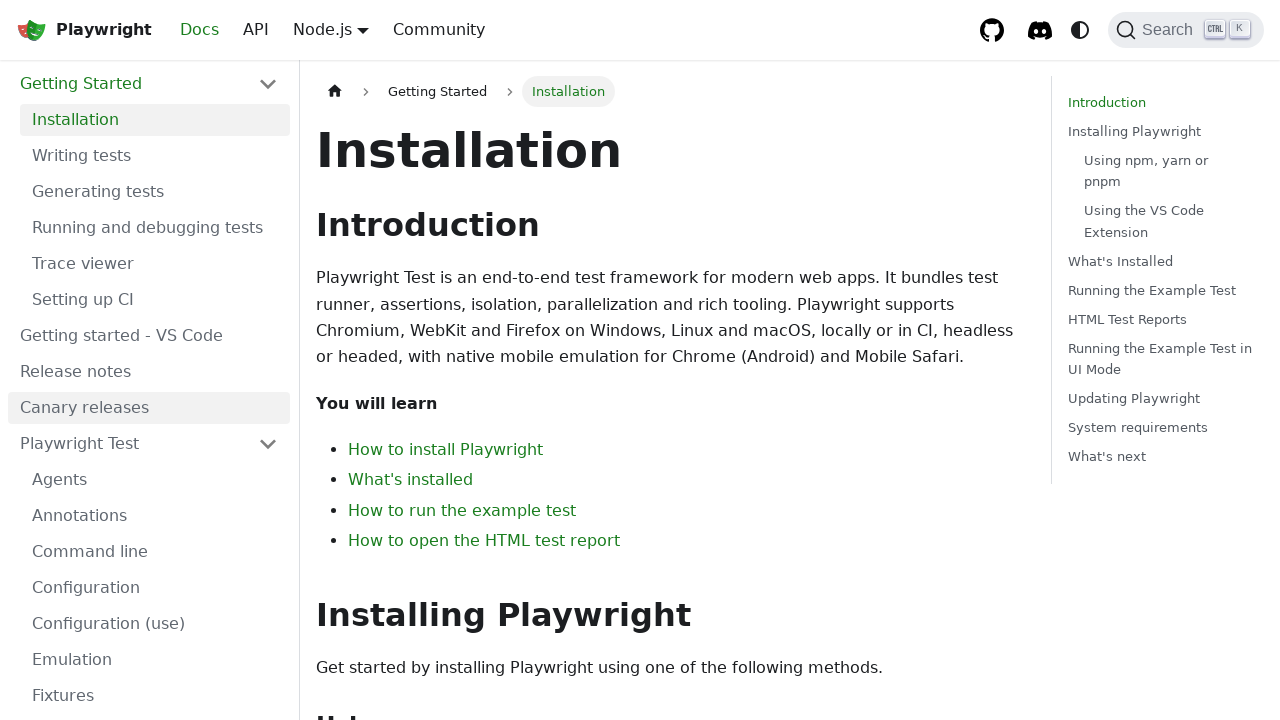